Demonstrates injecting jQuery and jQuery Growl library into a page via JavaScript execution, then displays notification messages using the injected library.

Starting URL: http://the-internet.herokuapp.com

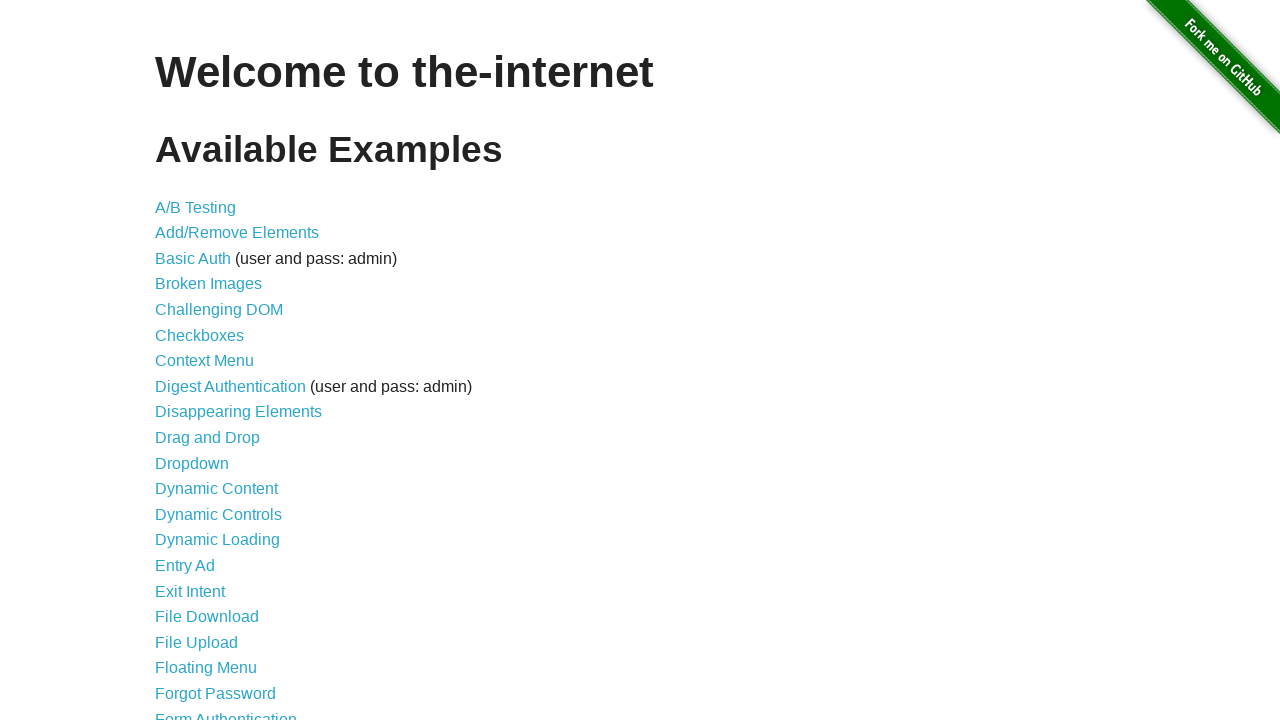

Injected jQuery library into page if not already present
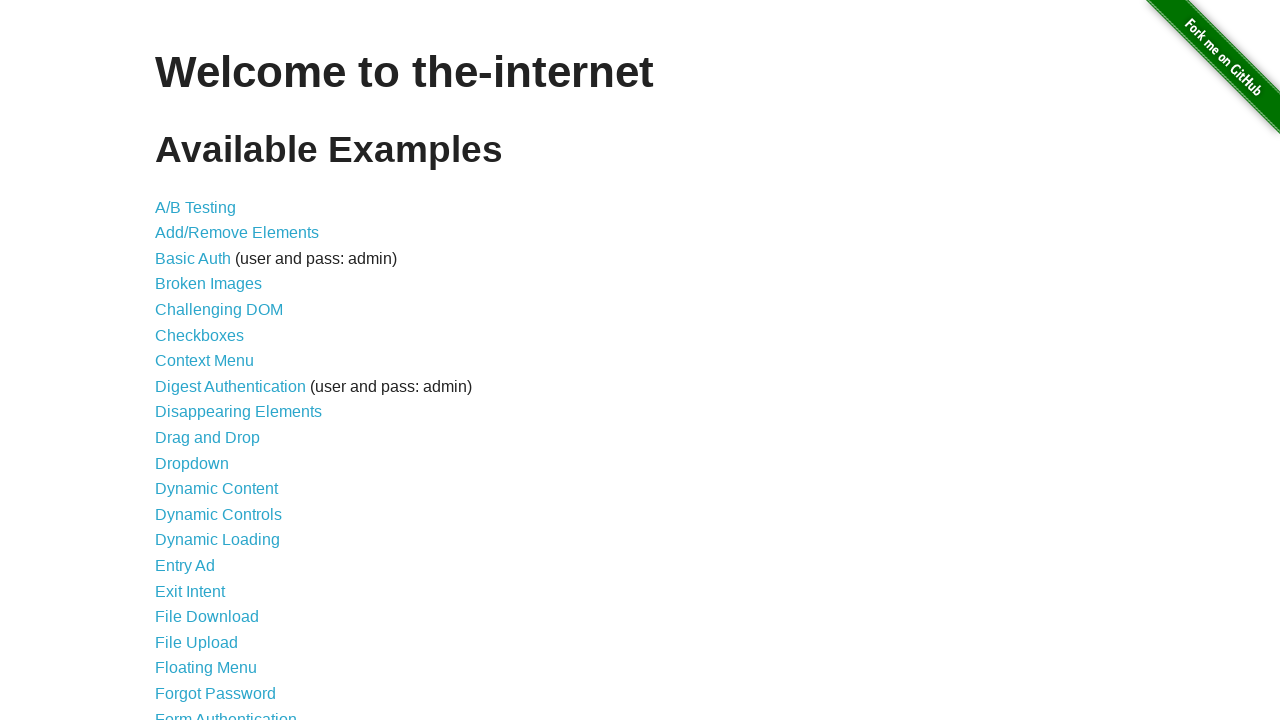

Waited for jQuery to load and become available
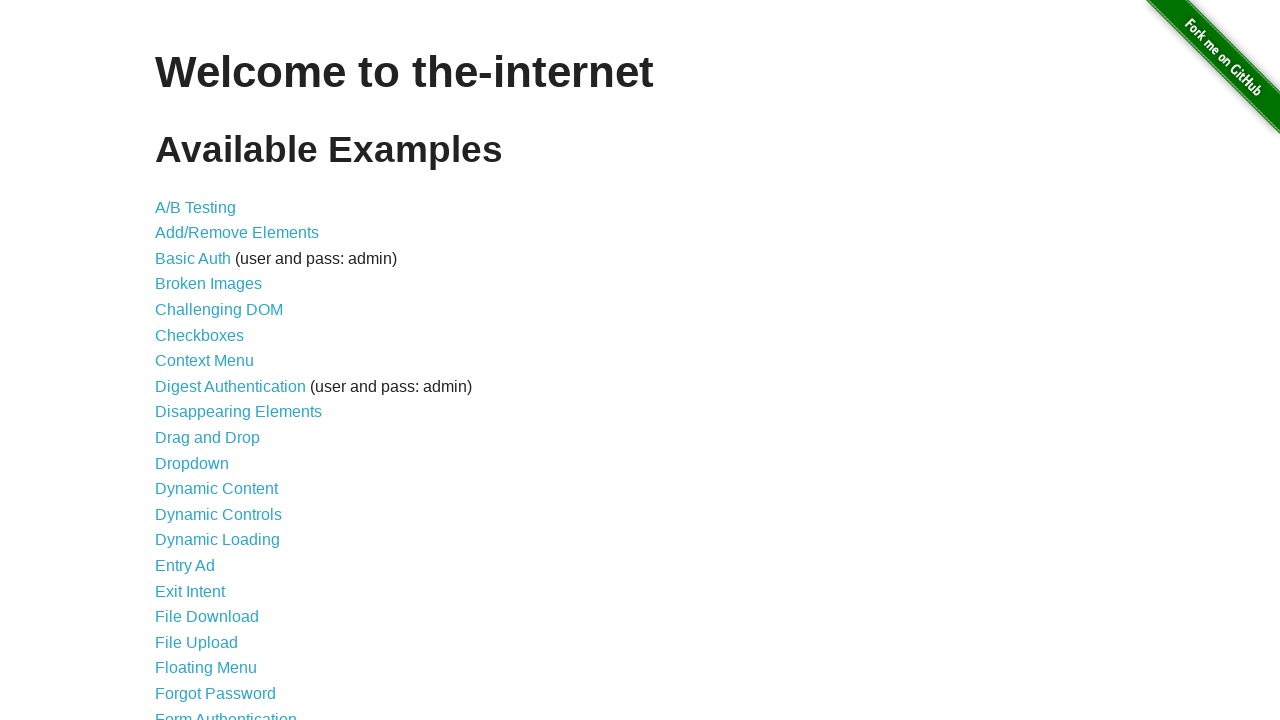

Injected jQuery Growl library script into page
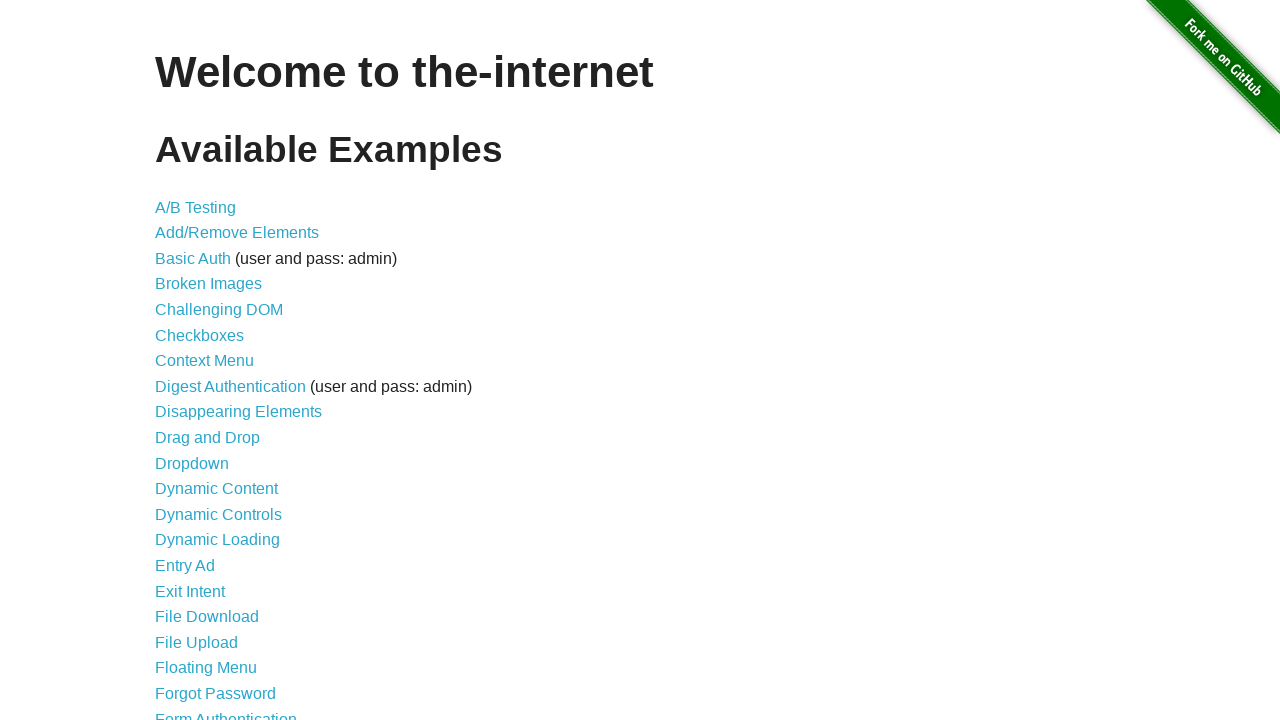

Injected jQuery Growl CSS stylesheet into page
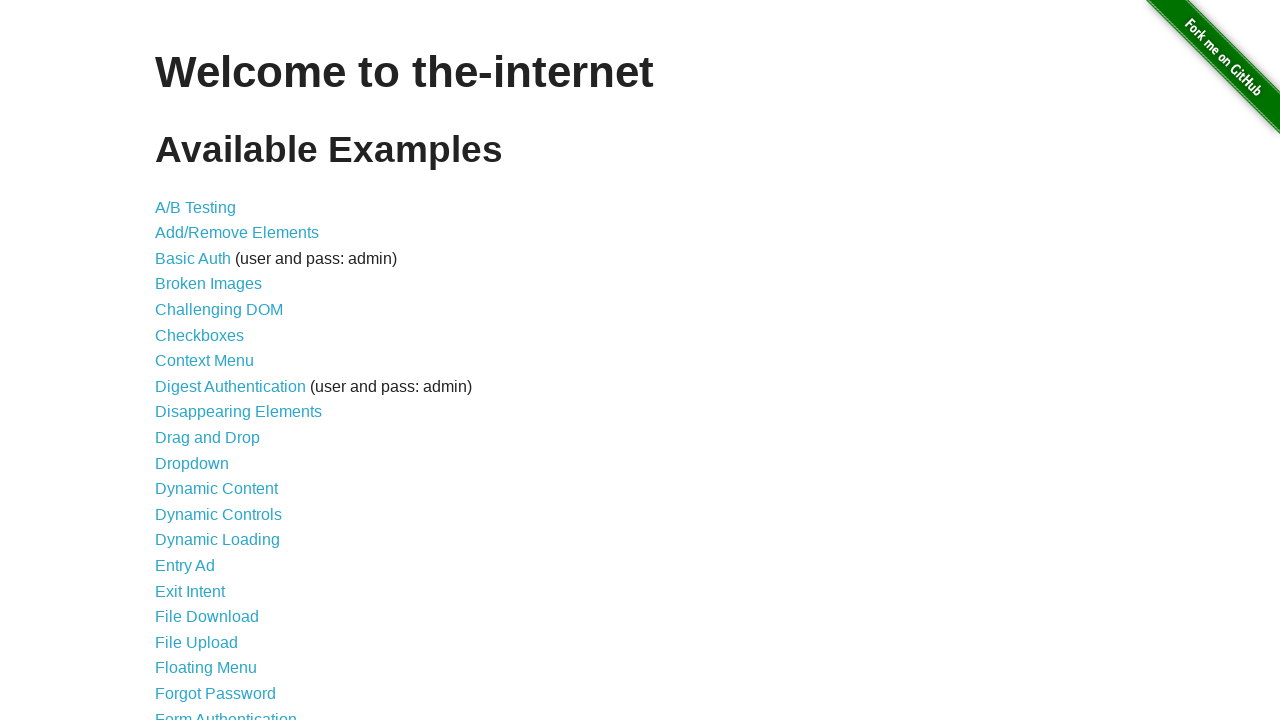

Waited for jQuery Growl library to load and become available
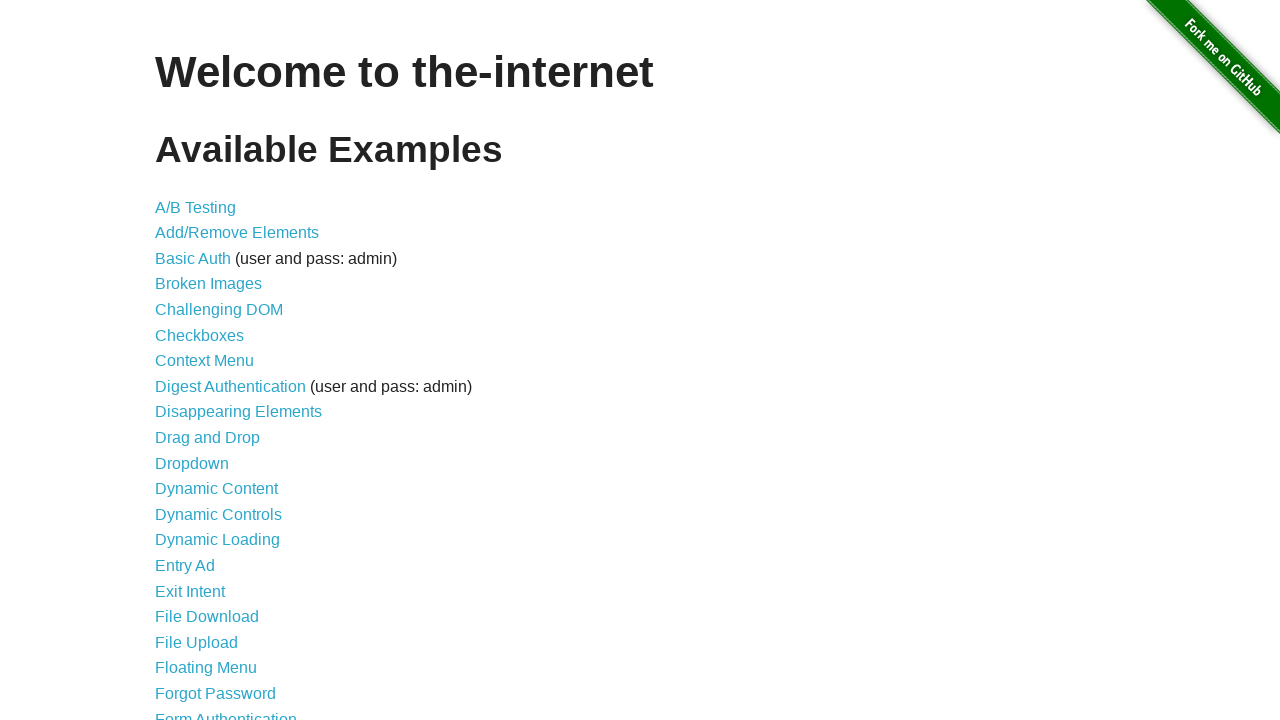

Displayed default growl notification with title 'GET' and message '/'
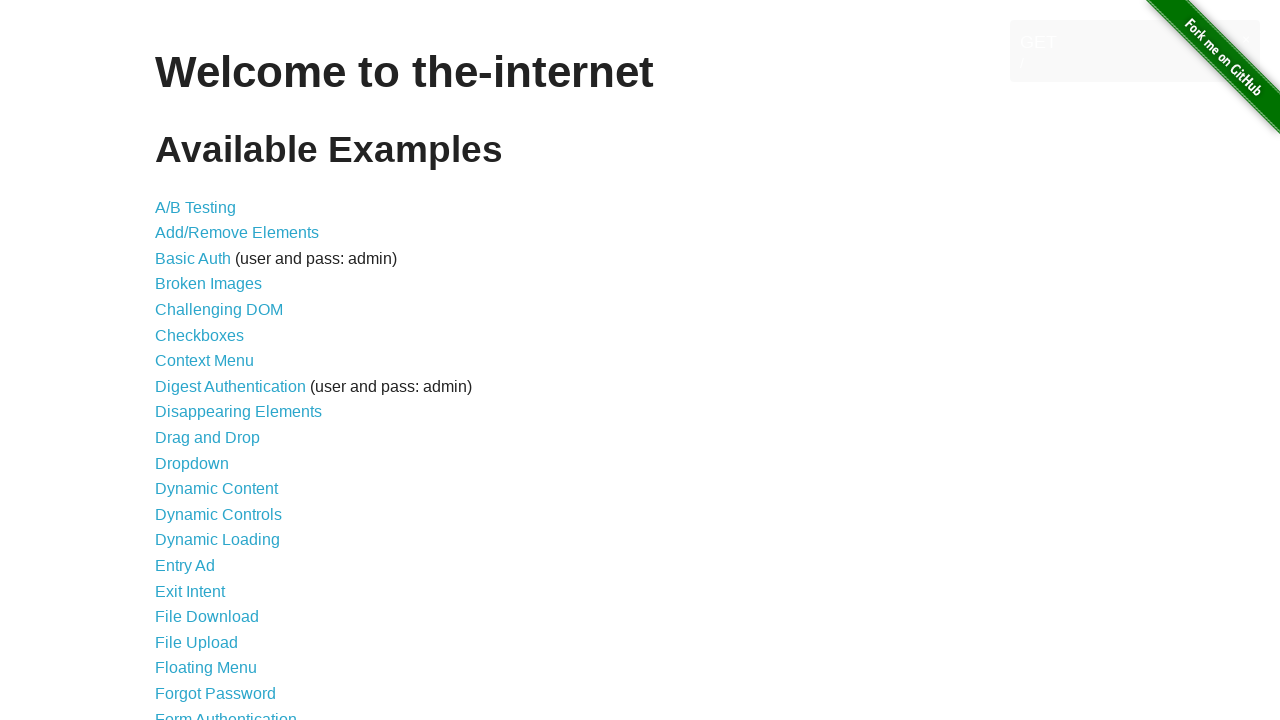

Displayed error notification with jquery-growl
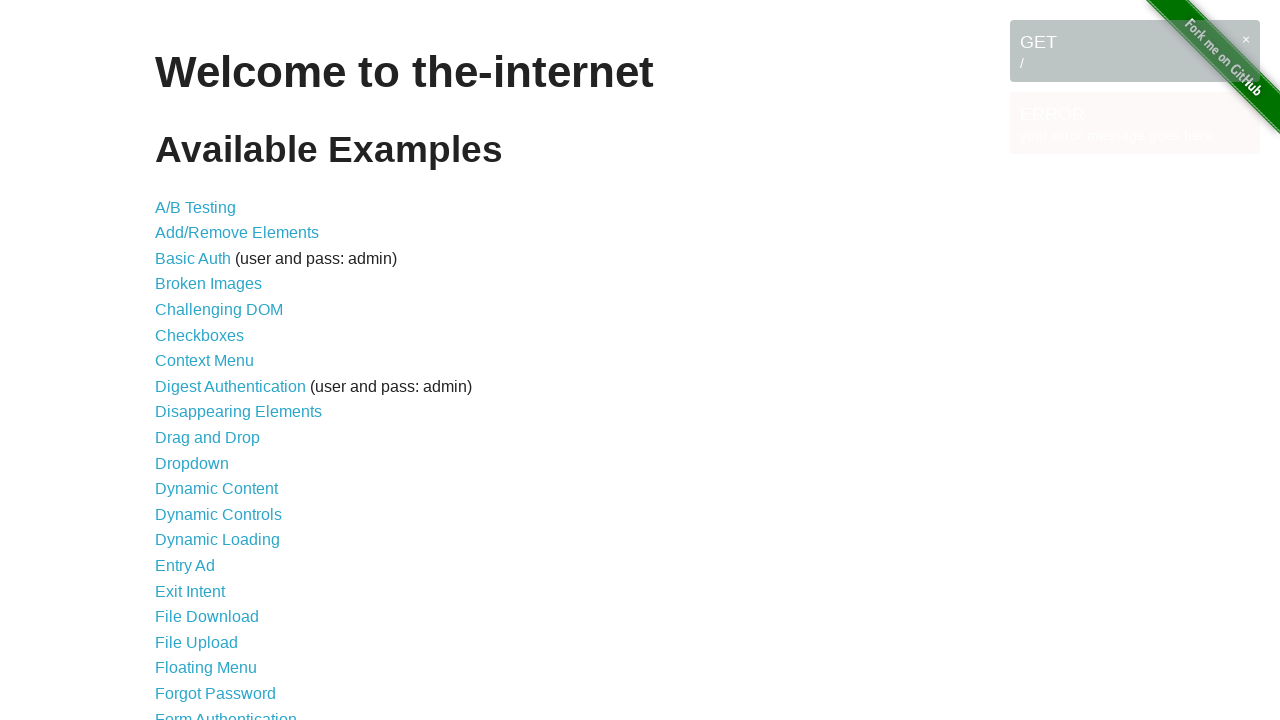

Displayed notice notification with jquery-growl
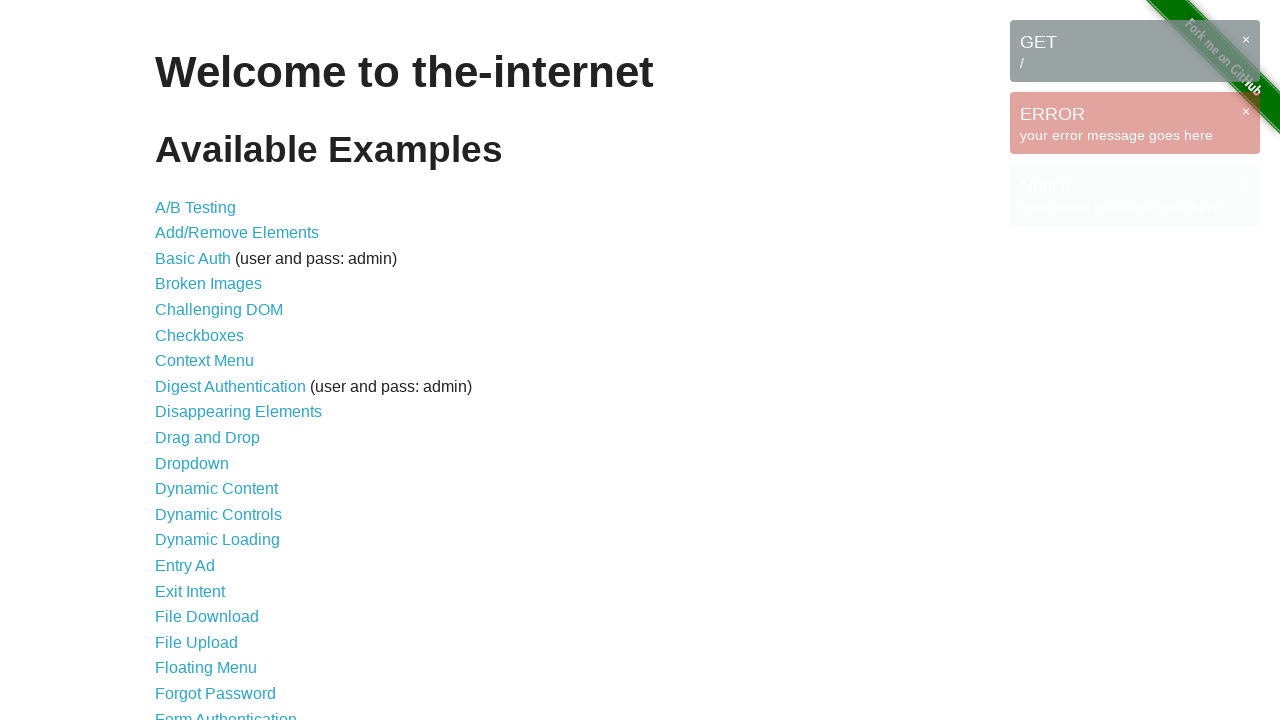

Displayed warning notification with jquery-growl
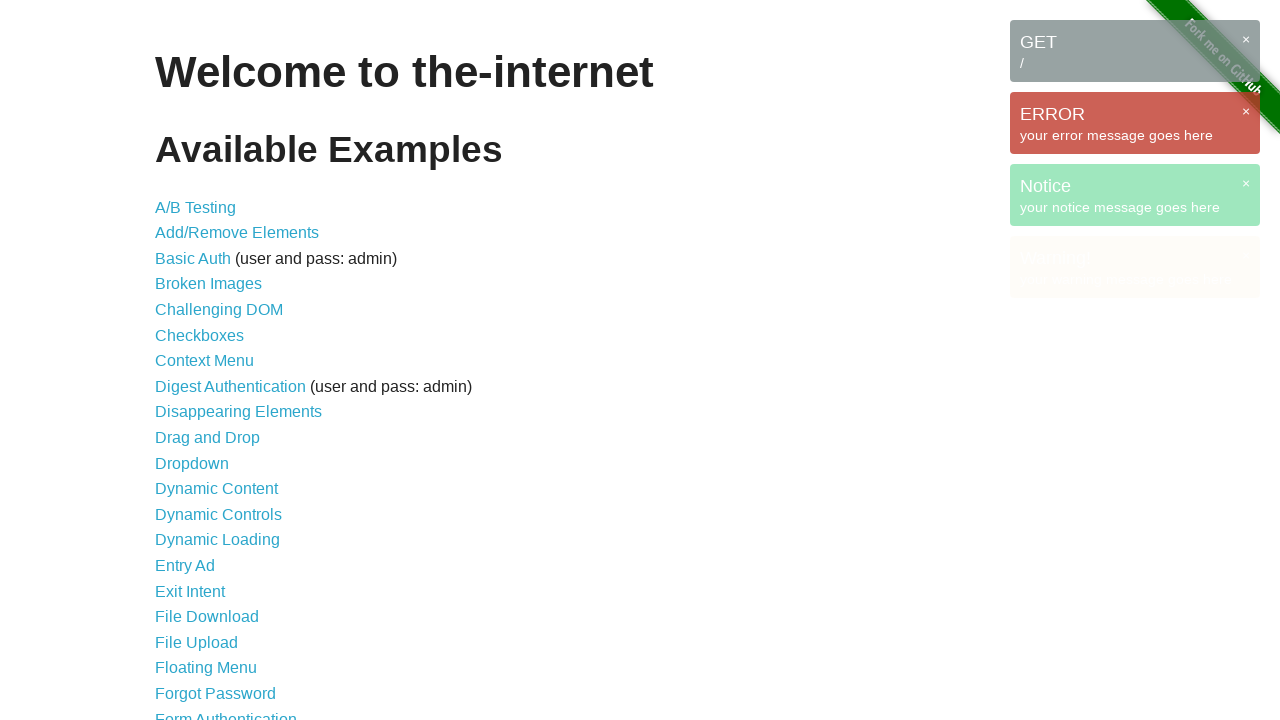

Waited 2 seconds to view all displayed notifications
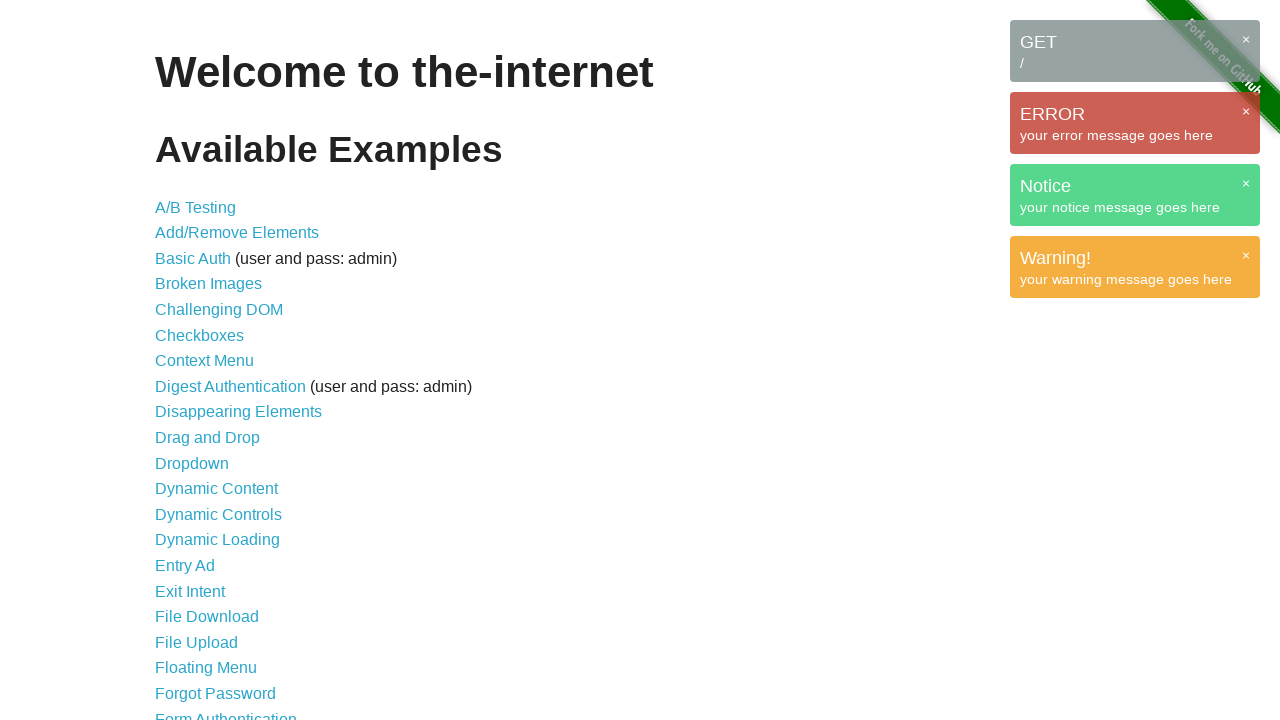

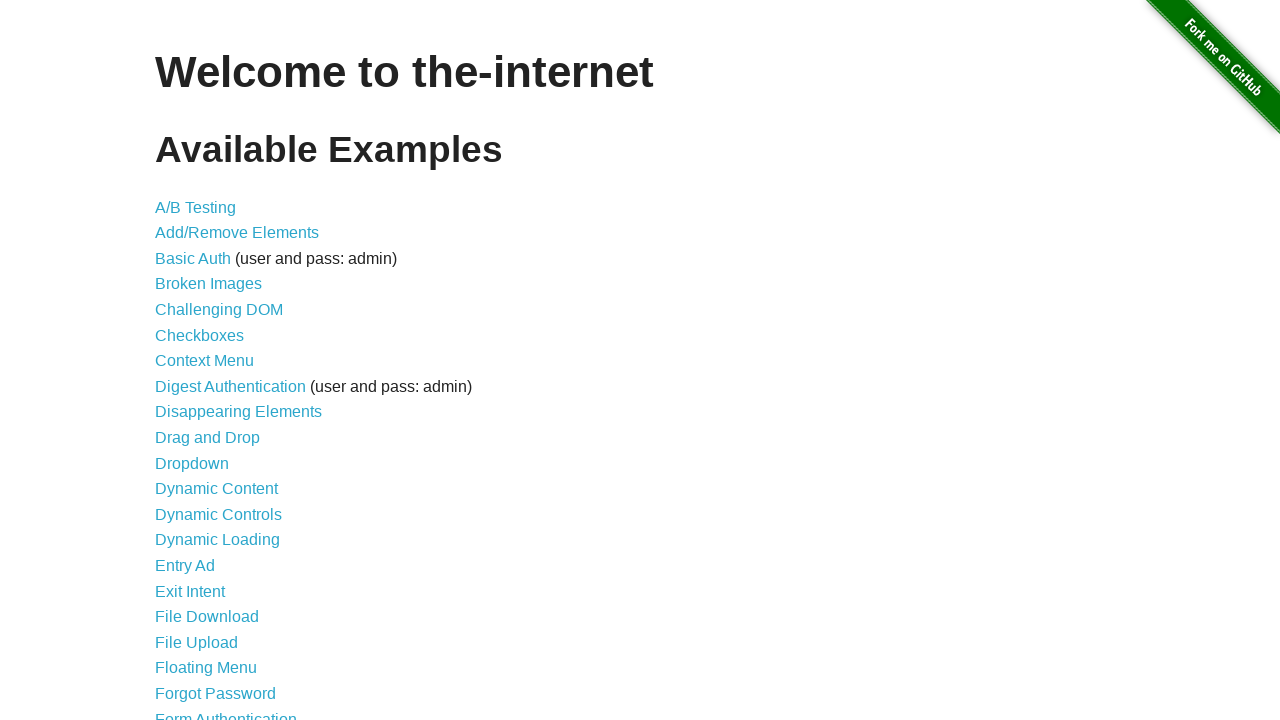